Tests reCAPTCHA v2 invisible demo by navigating to the invisible reCAPTCHA page, filling in form fields, and clicking the reCAPTCHA button

Starting URL: https://recaptcha-demo.appspot.com/

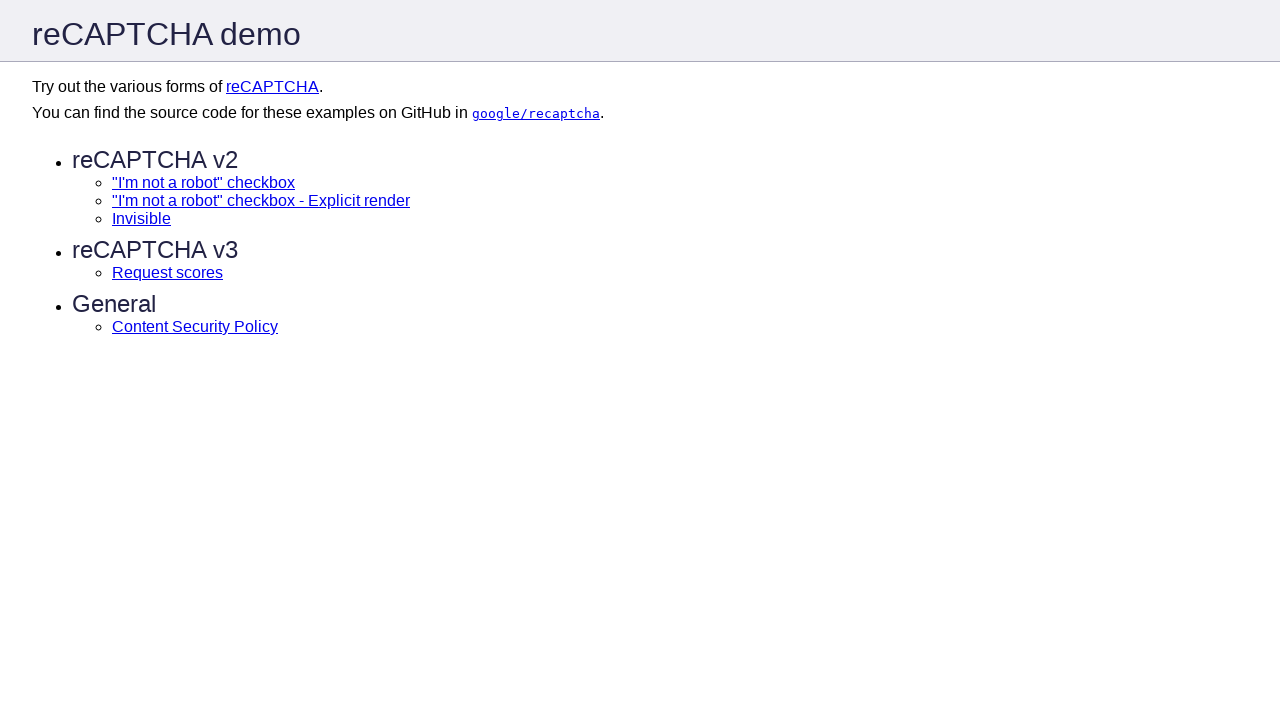

Clicked 'Invisible' link to navigate to invisible reCAPTCHA demo at (142, 218) on text=Invisible
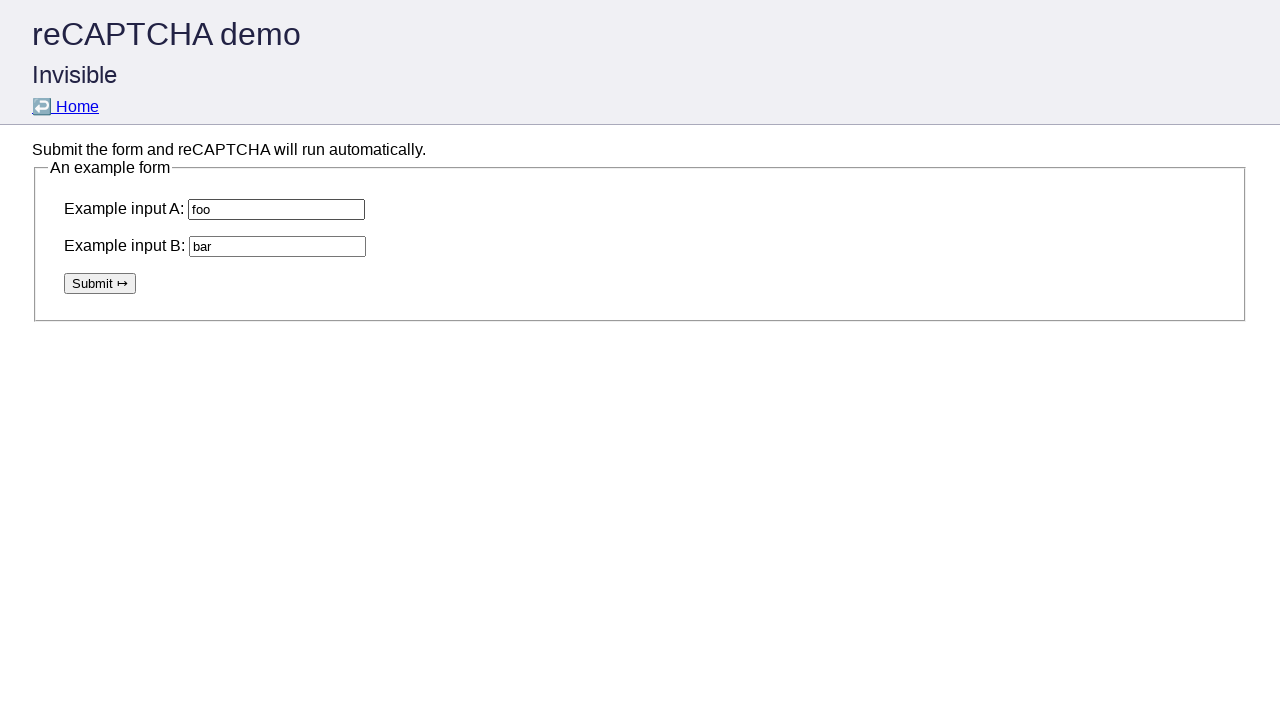

Waited for invisible reCAPTCHA page to fully load
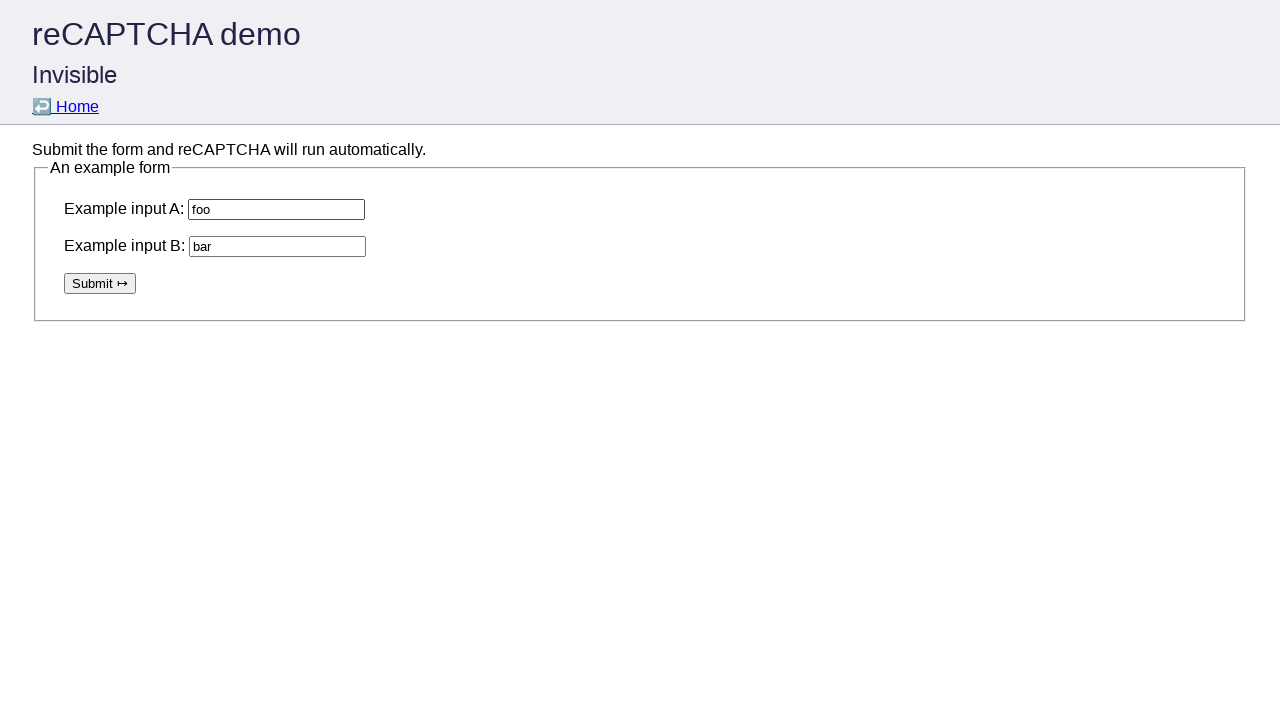

Cleared first input field (ex-a) on input[name='ex-a']
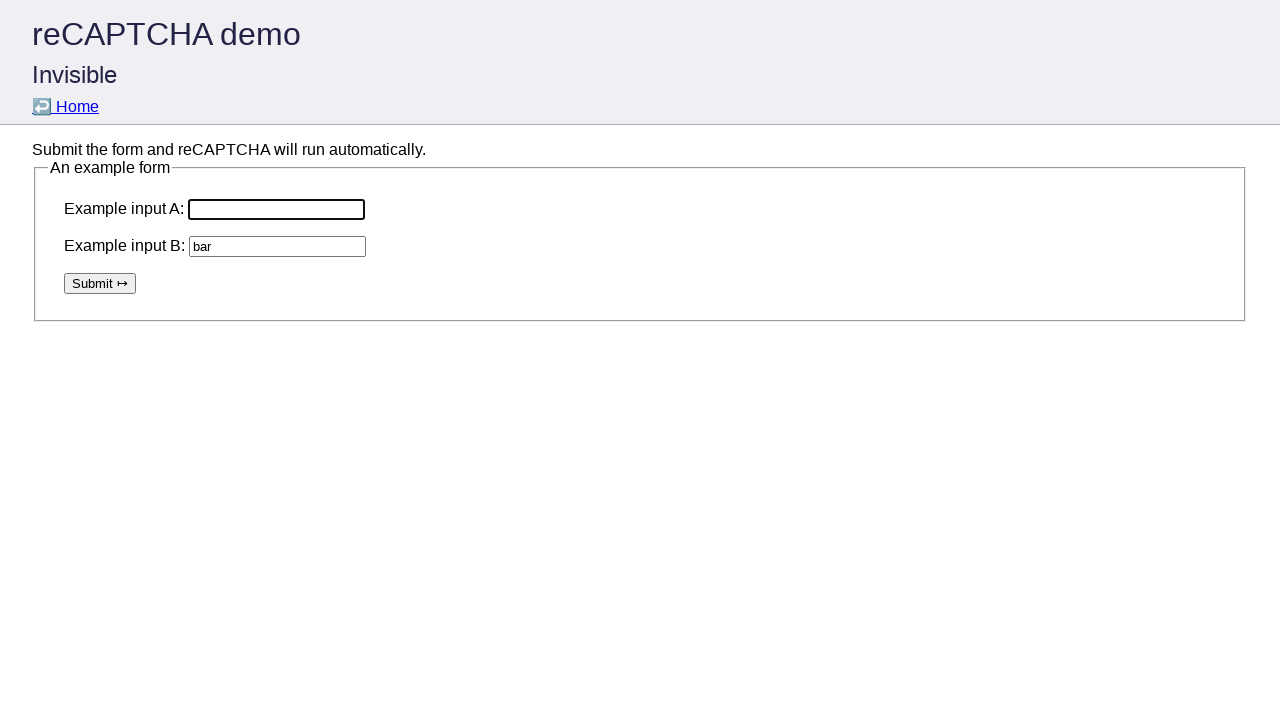

Filled first input field (ex-a) with 'a' on input[name='ex-a']
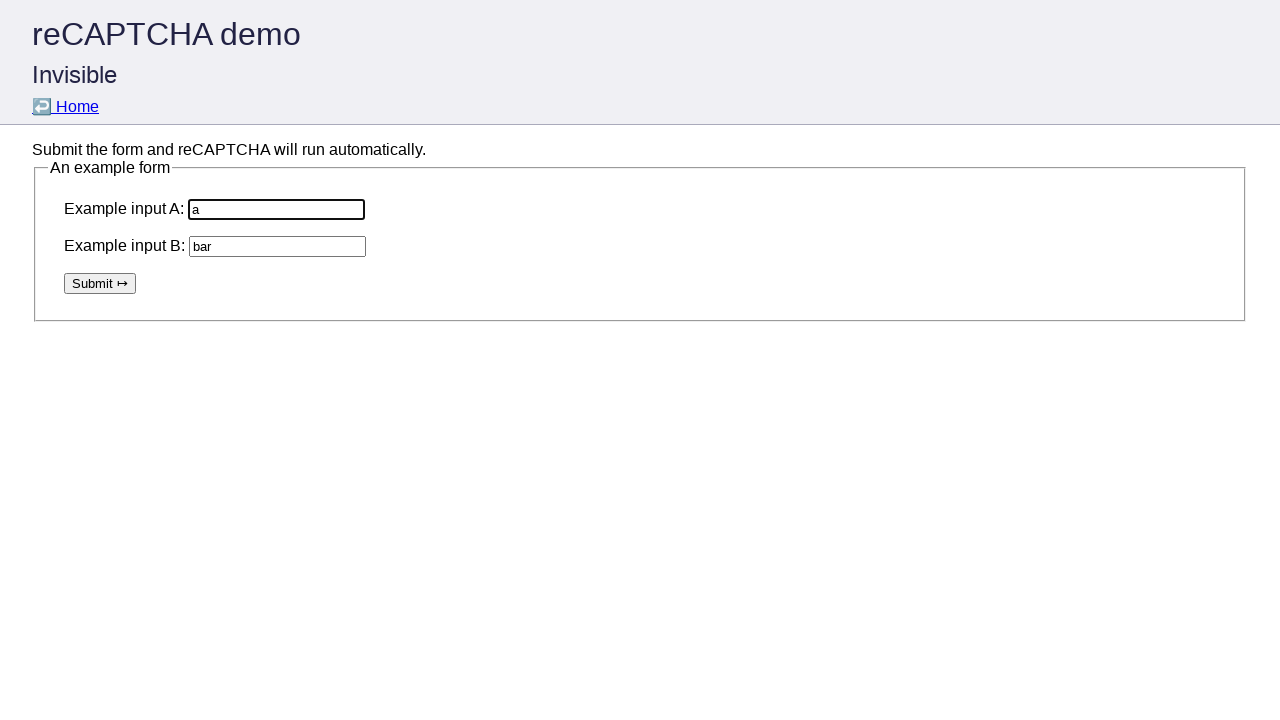

Cleared second input field (ex-b) on input[name='ex-b']
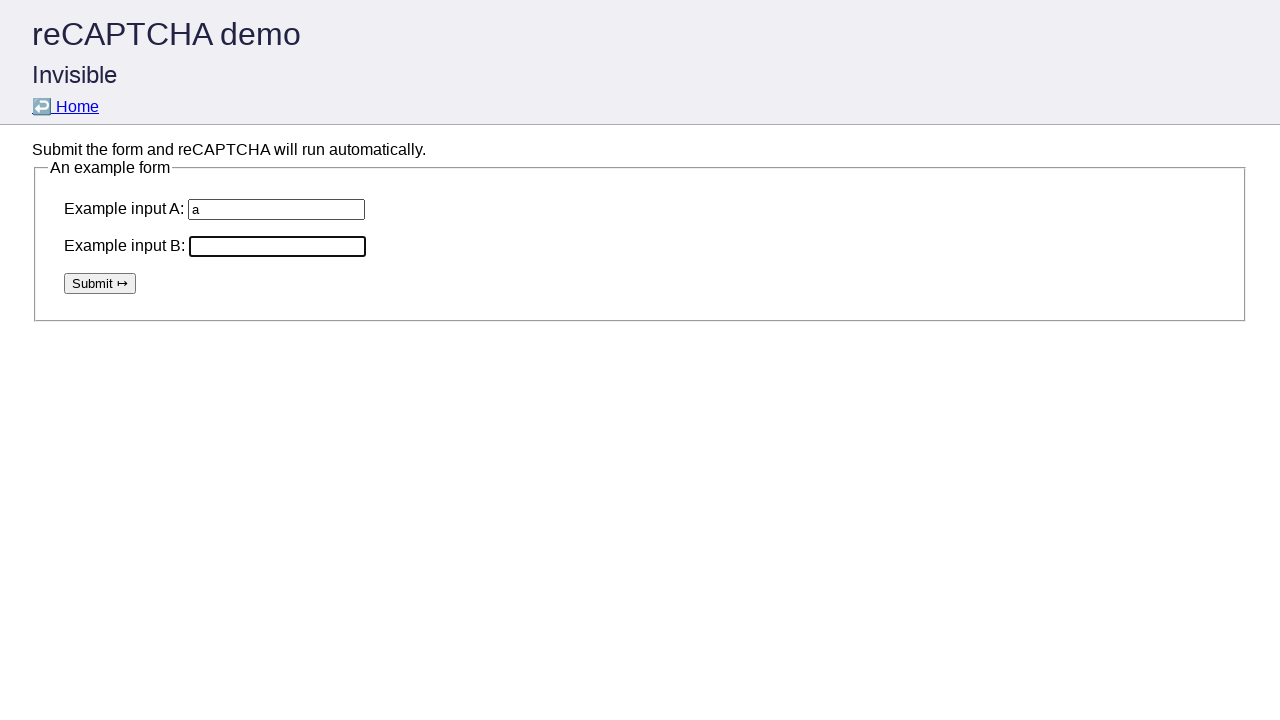

Filled second input field (ex-b) with '3' on input[name='ex-b']
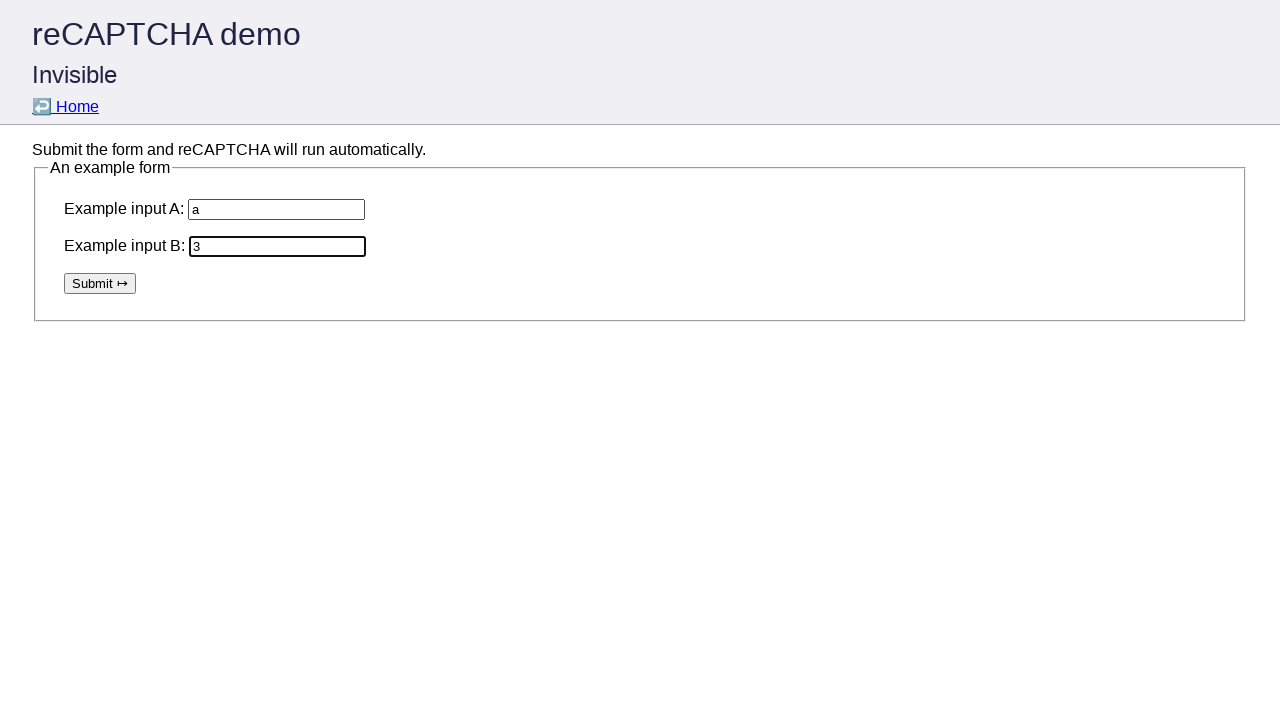

Clicked the invisible reCAPTCHA button at (100, 283) on .g-recaptcha >> nth=0
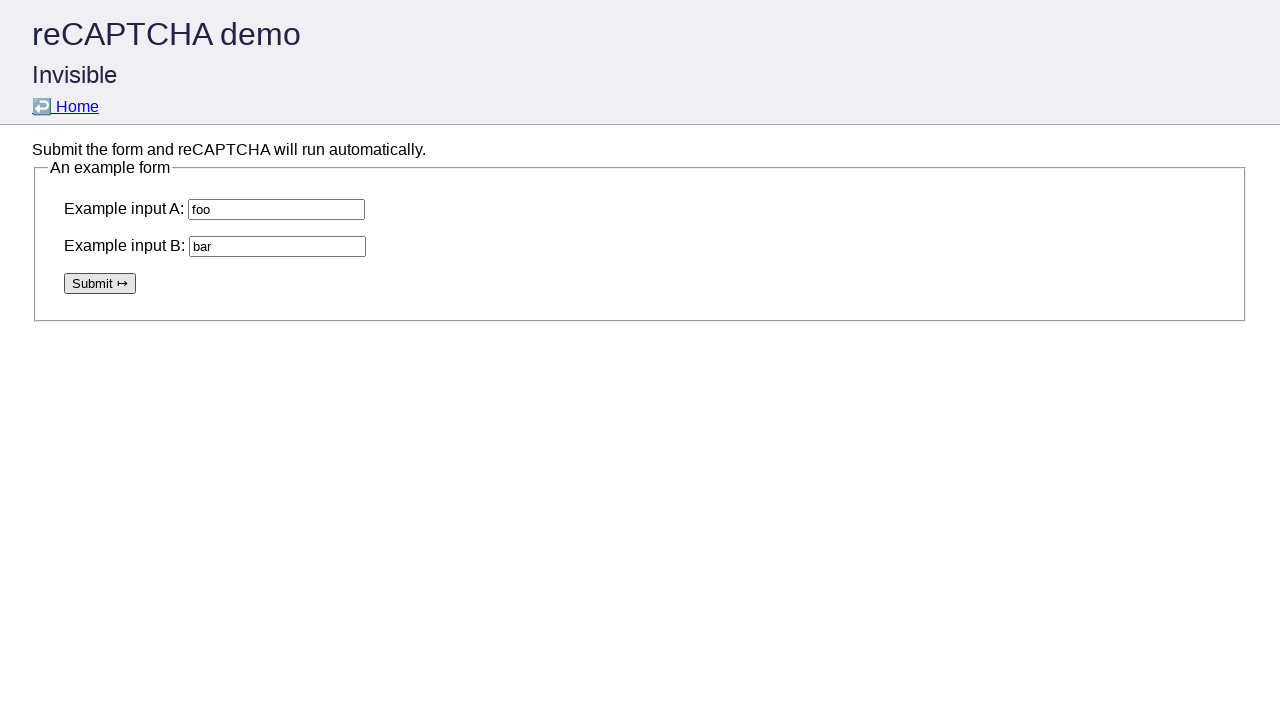

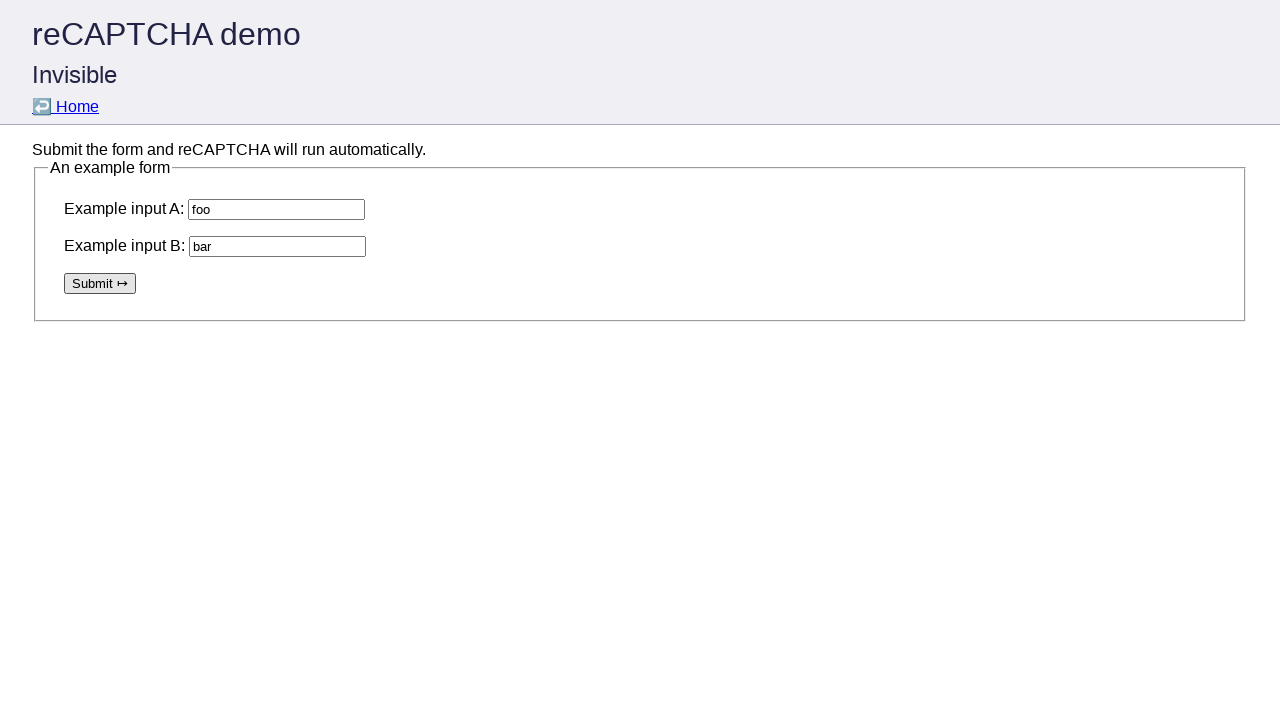